Tests viewing channel information by navigating to a YouTube video and clicking on the channel name to access the channel page

Starting URL: https://www.youtube.com/watch?v=5e1zT7miep8

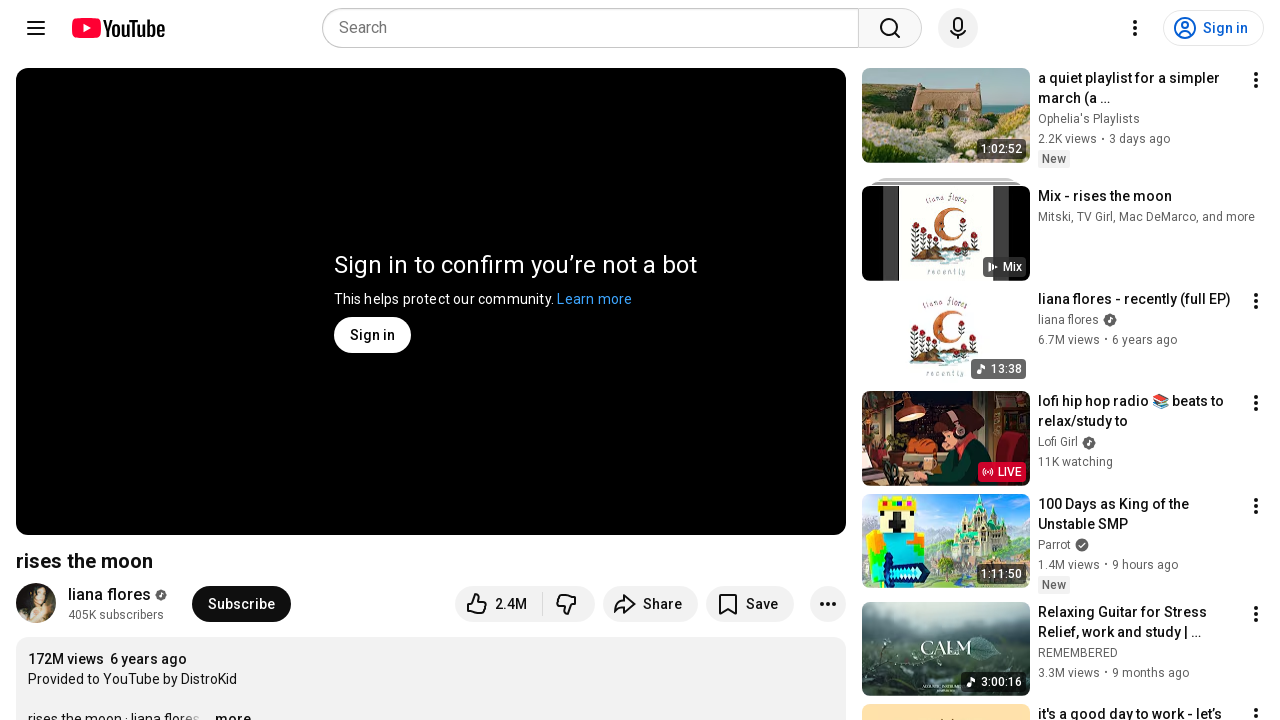

Navigated to YouTube video page
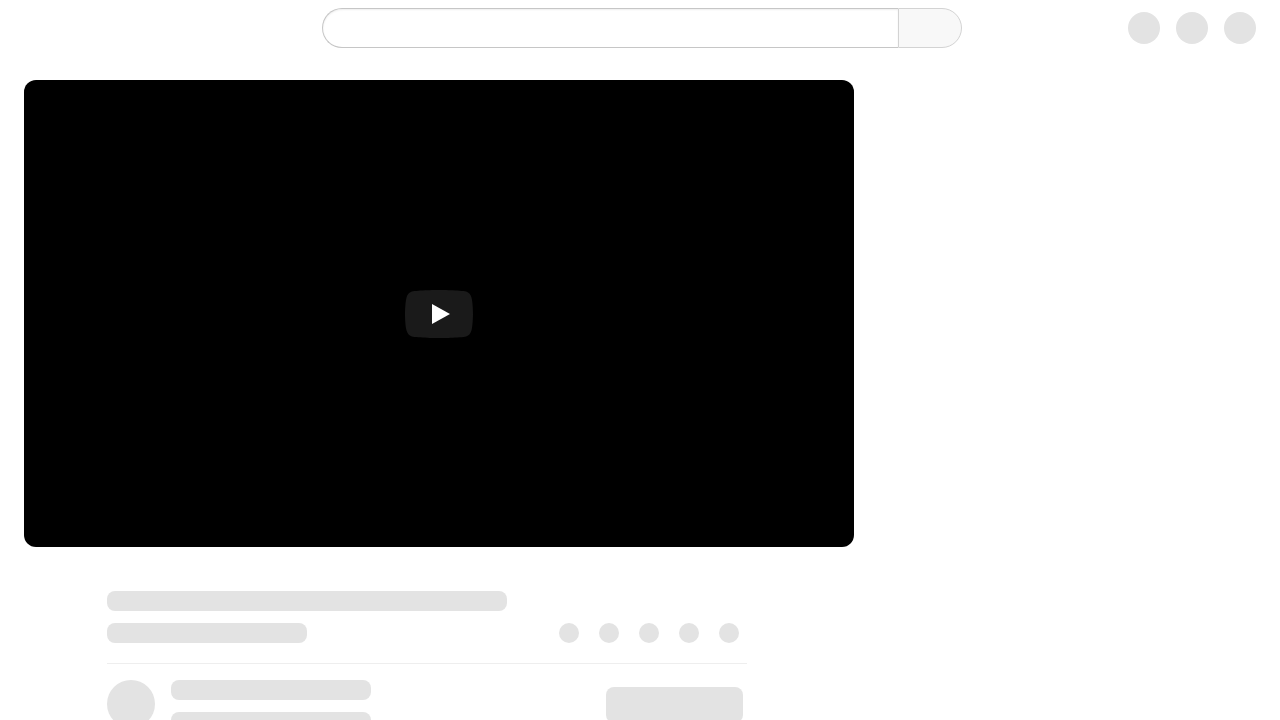

Clicked on channel name to navigate to channel page at (110, 595) on ytd-channel-name a
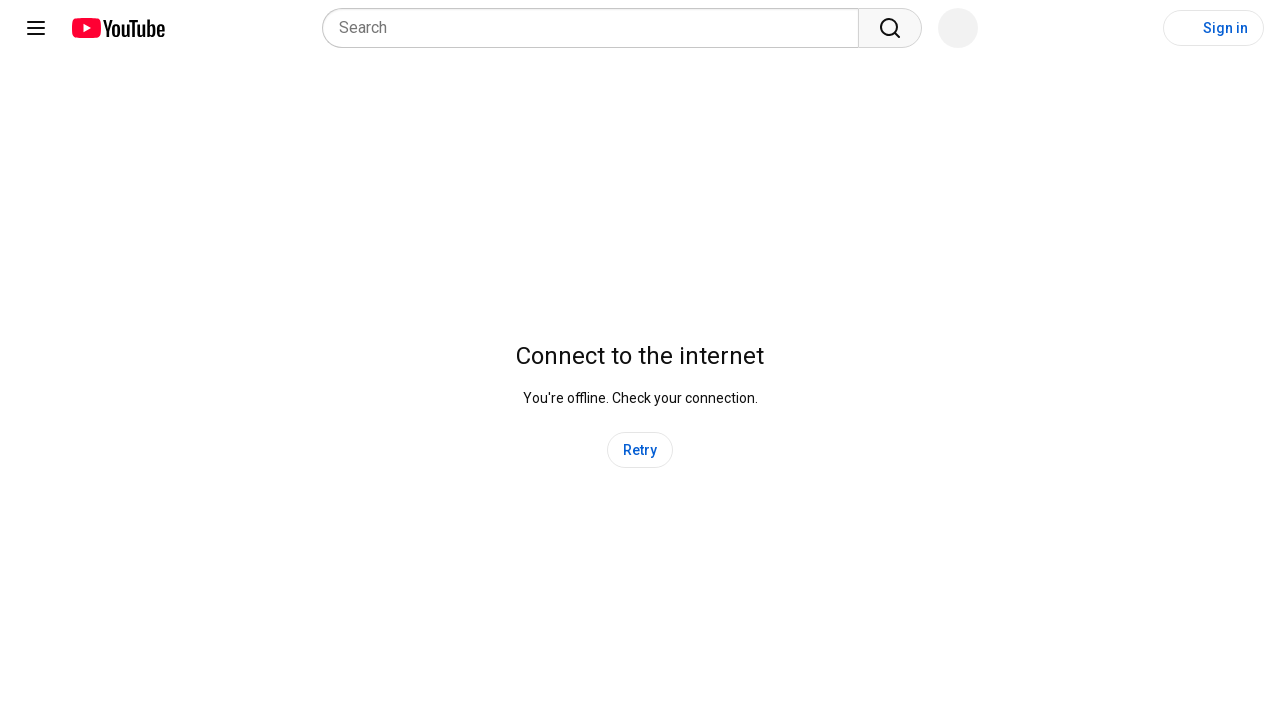

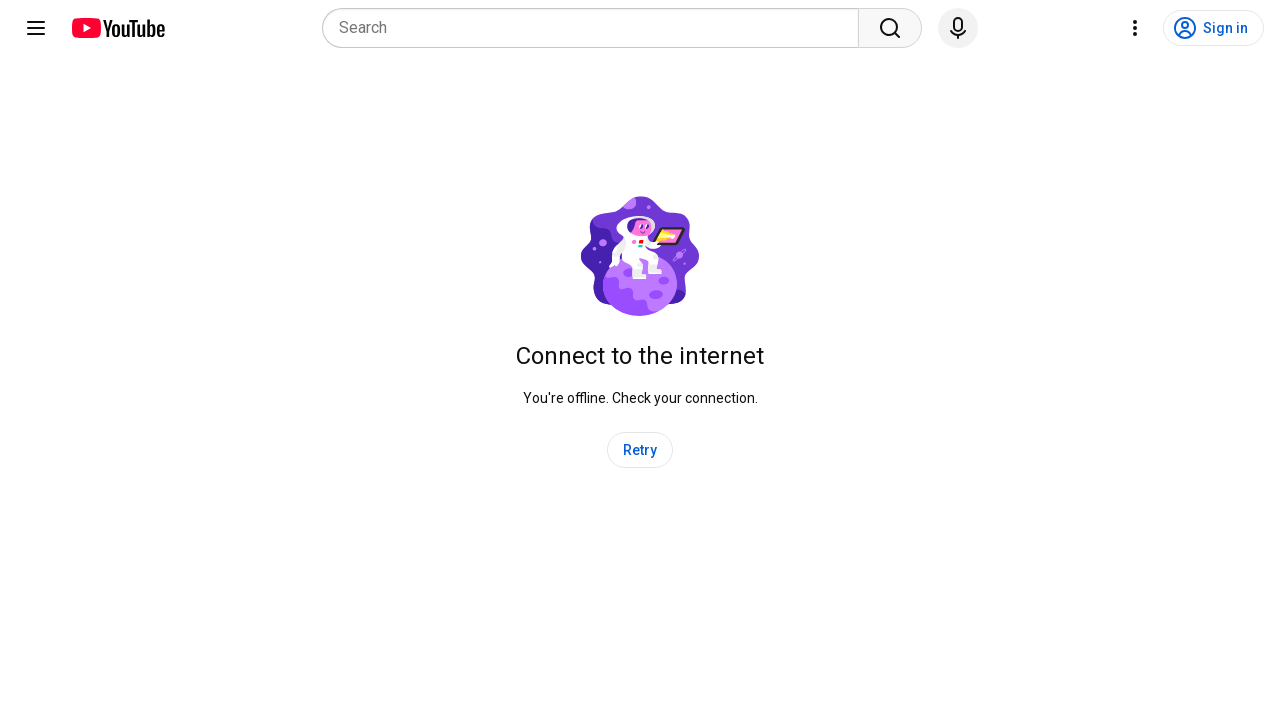